Navigates to an alerts demo page and clicks a button using JavaScript executor to trigger an alert

Starting URL: https://demo.automationtesting.in/Alerts.html

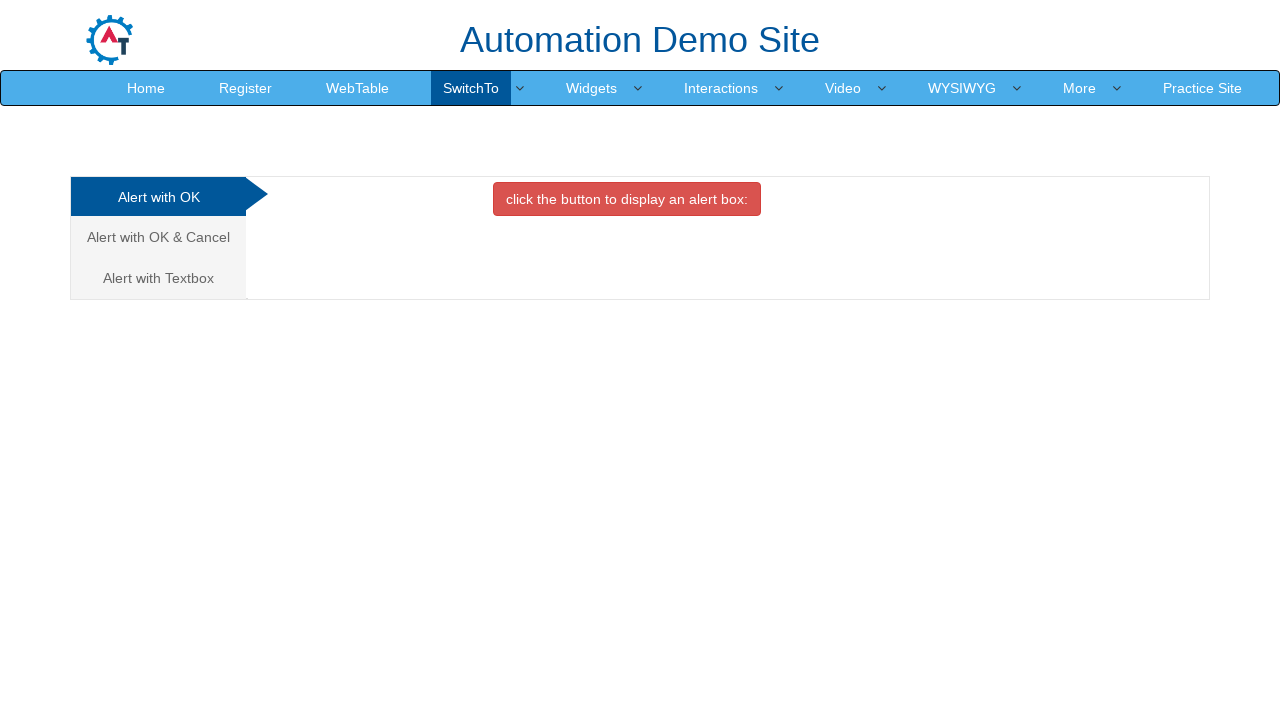

Clicked the danger button to trigger alert using JavaScript executor at (627, 199) on .btn.btn-danger
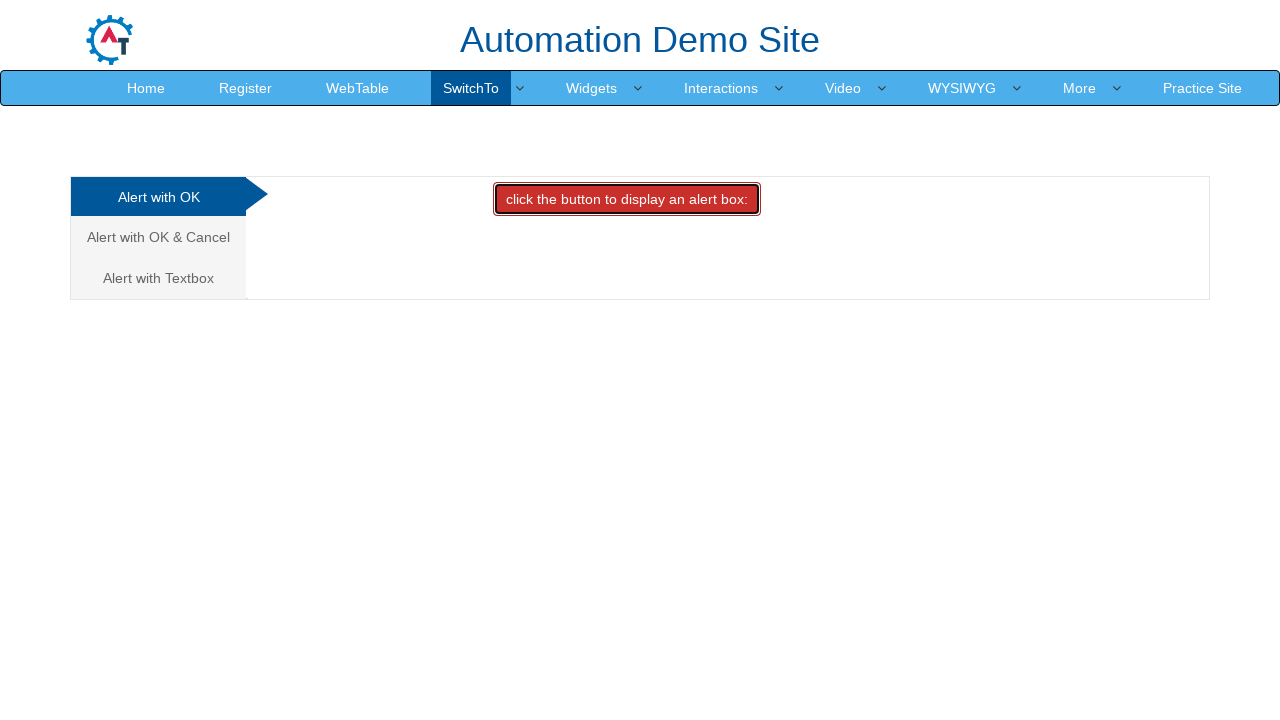

Alert dialog accepted
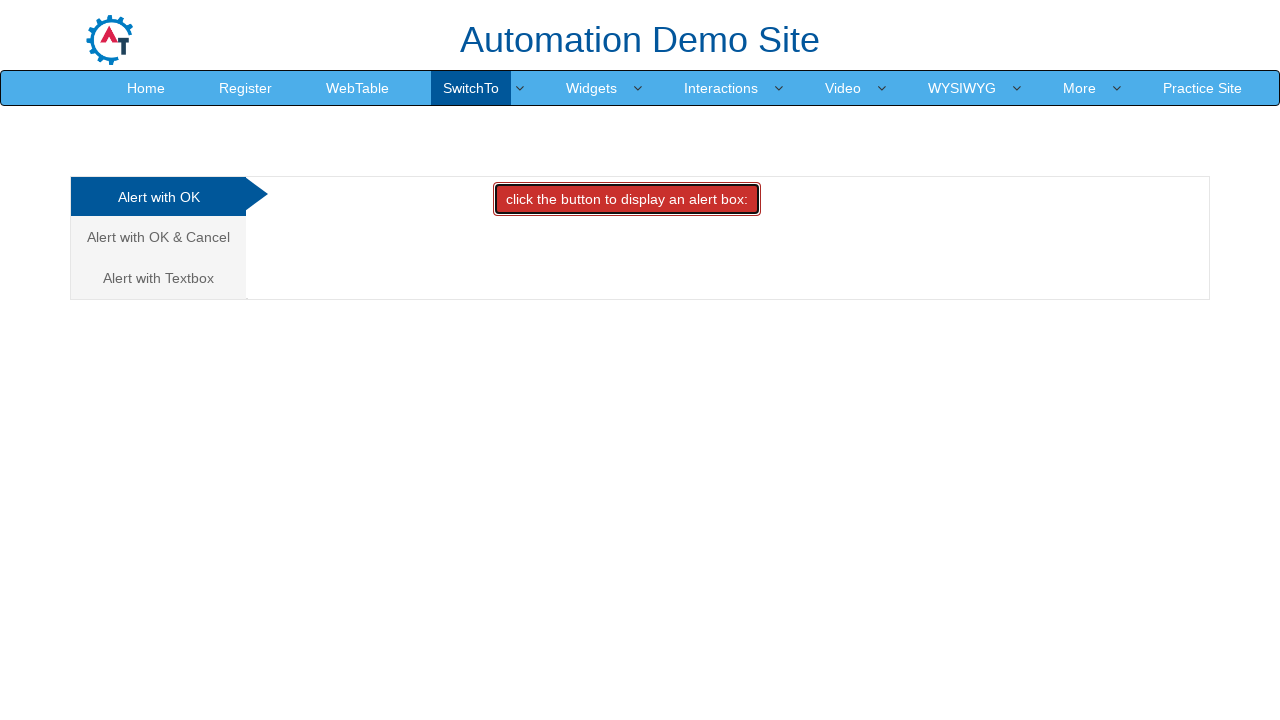

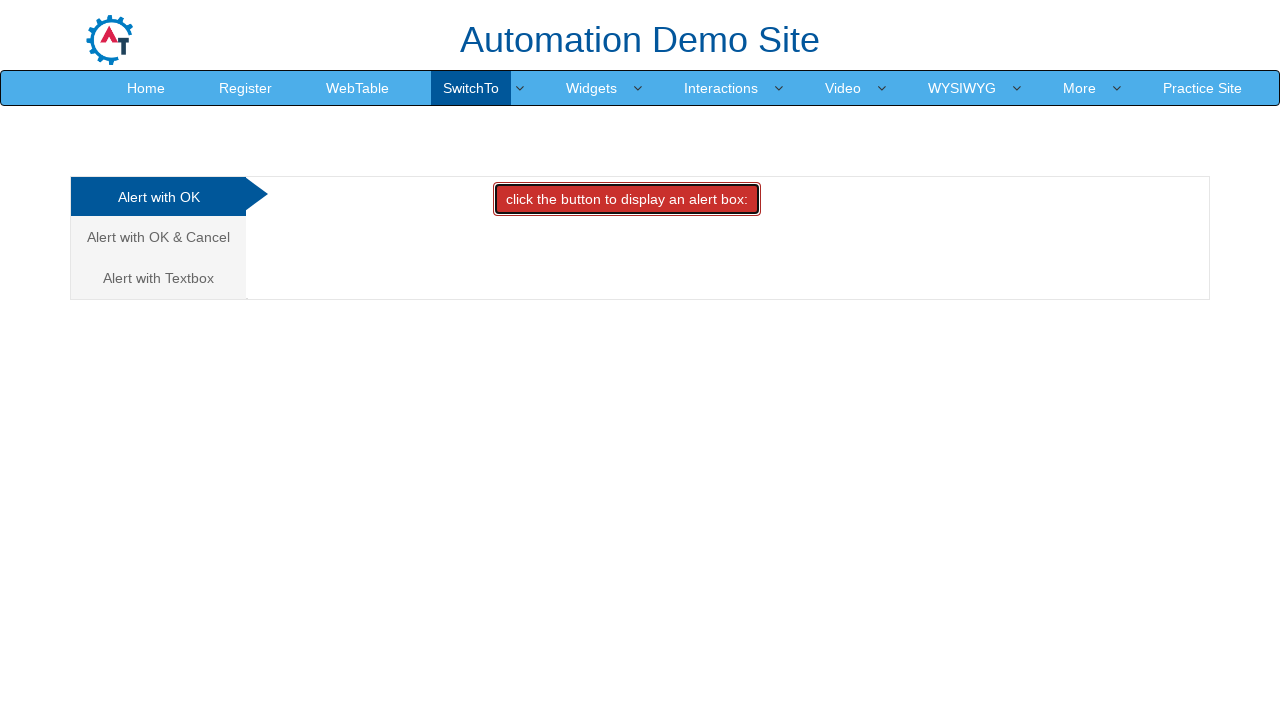